Tests dropdown selection functionality by waiting for a dropdown element to be visible and selecting an option by index

Starting URL: https://chandanachaitanya.github.io/selenium-practice-site/

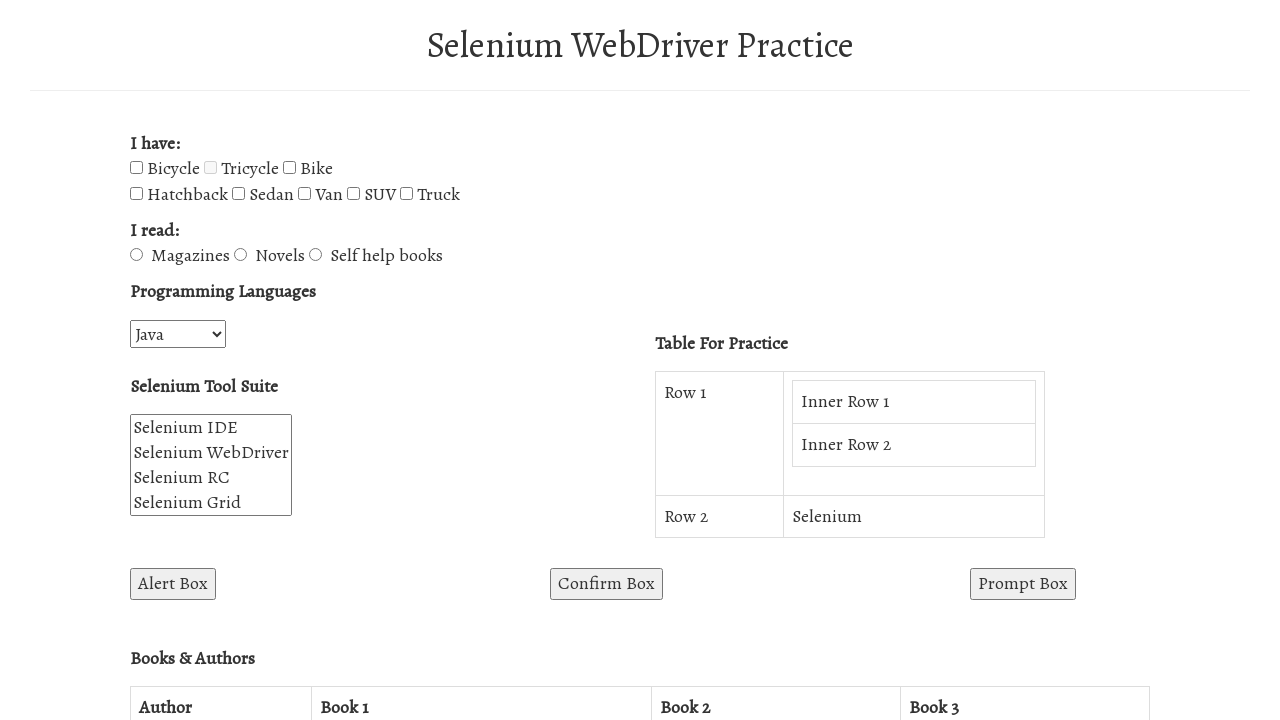

Waited for dropdown element to become visible
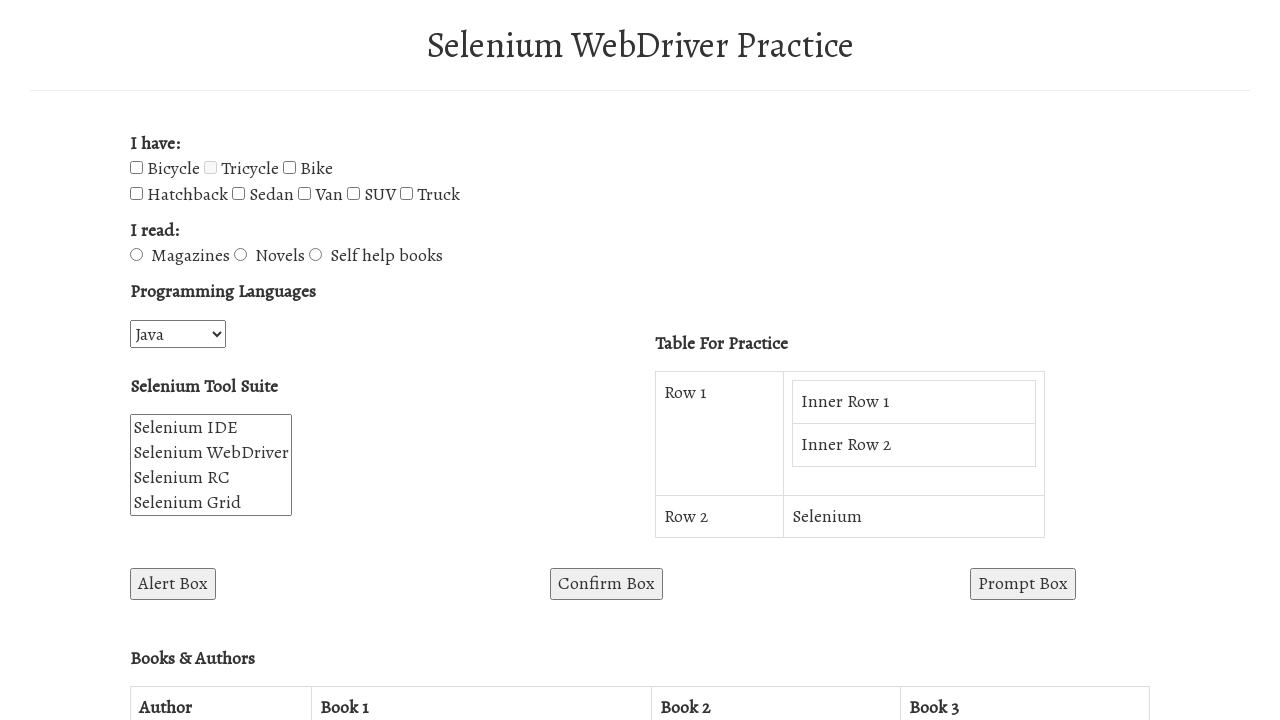

Selected option at index 2 from programming languages dropdown on #programming-languages
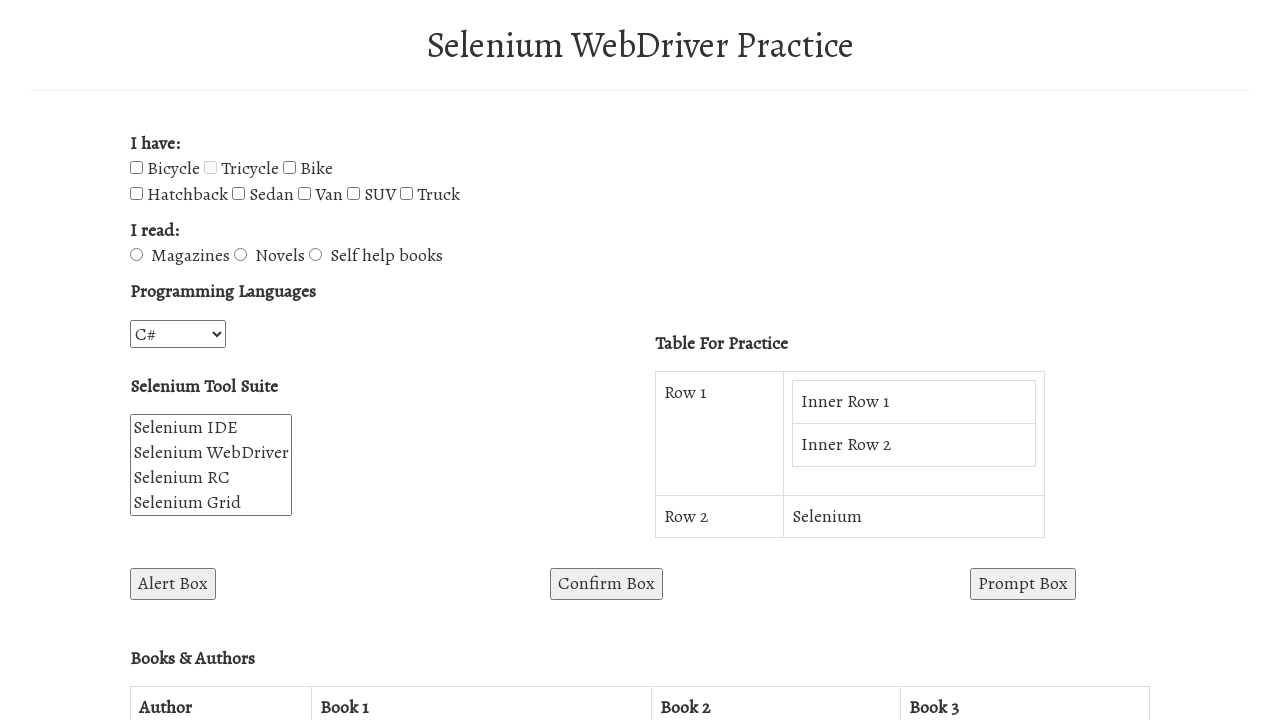

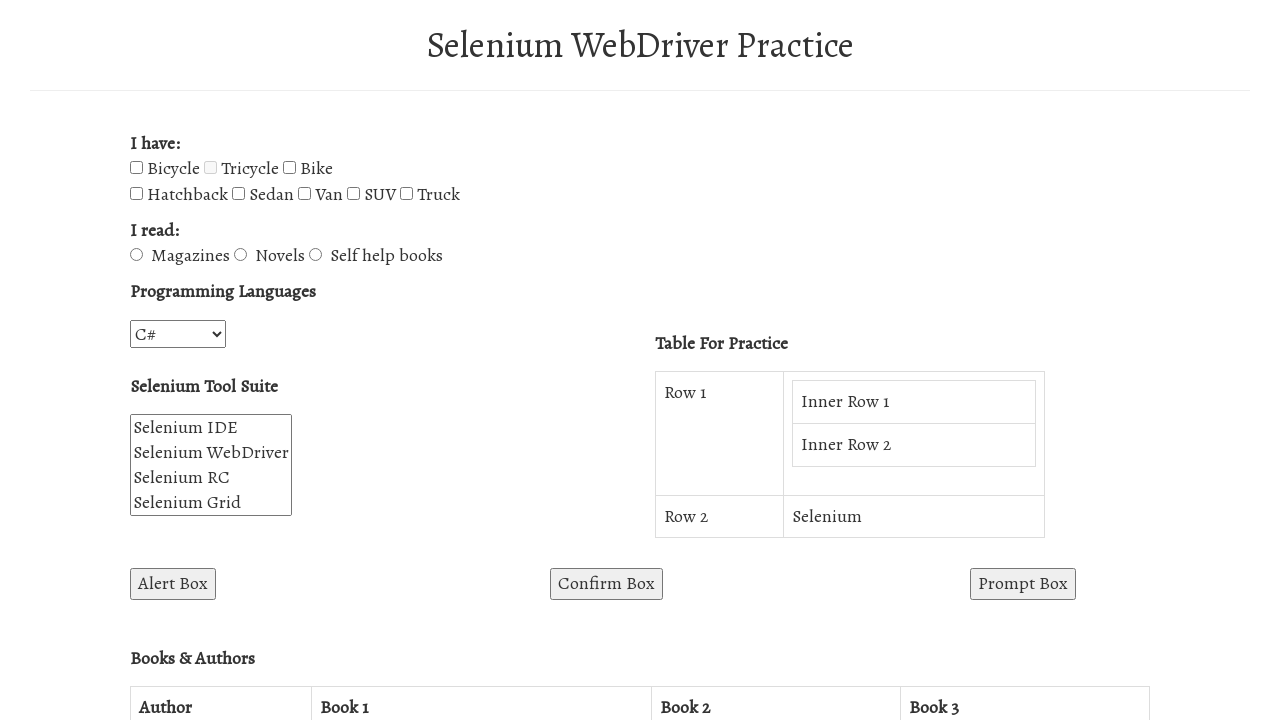